Tests iframe handling and drag-and-drop functionality by switching to an iframe, performing a drag-and-drop action, then navigating to another page.

Starting URL: https://jqueryui.com/droppable/

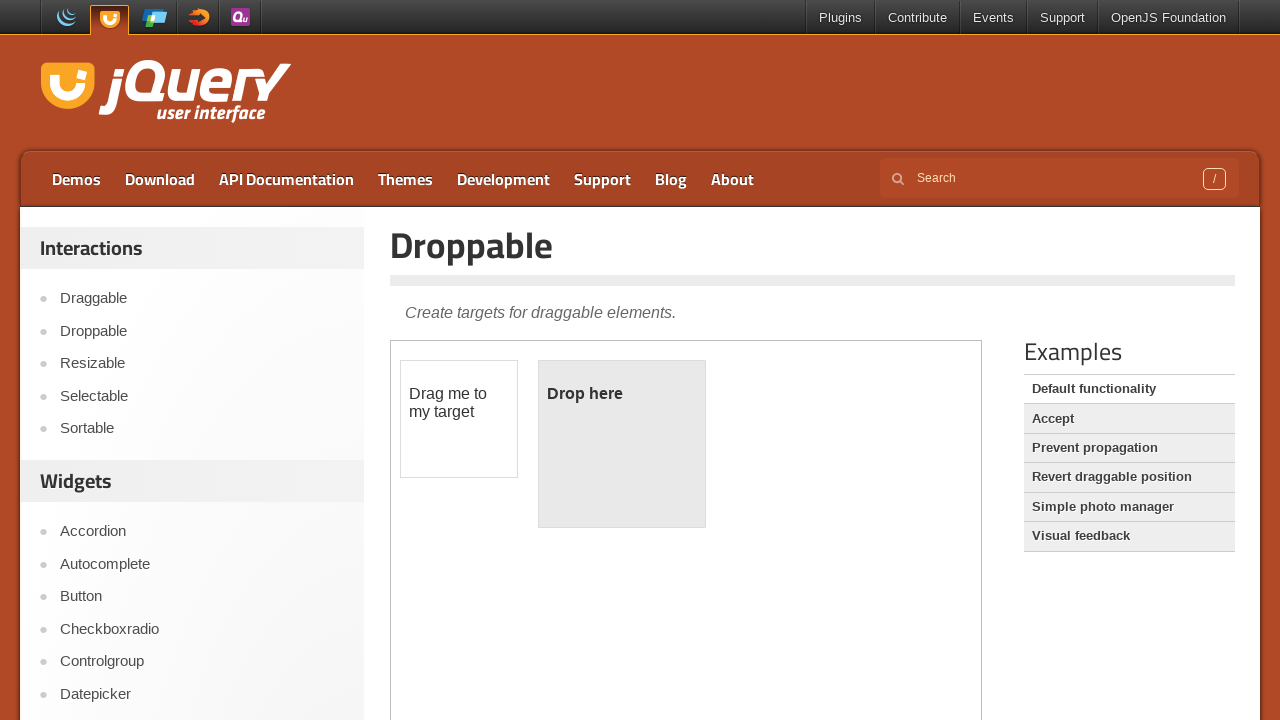

Navigated to jQuery UI droppable demo page
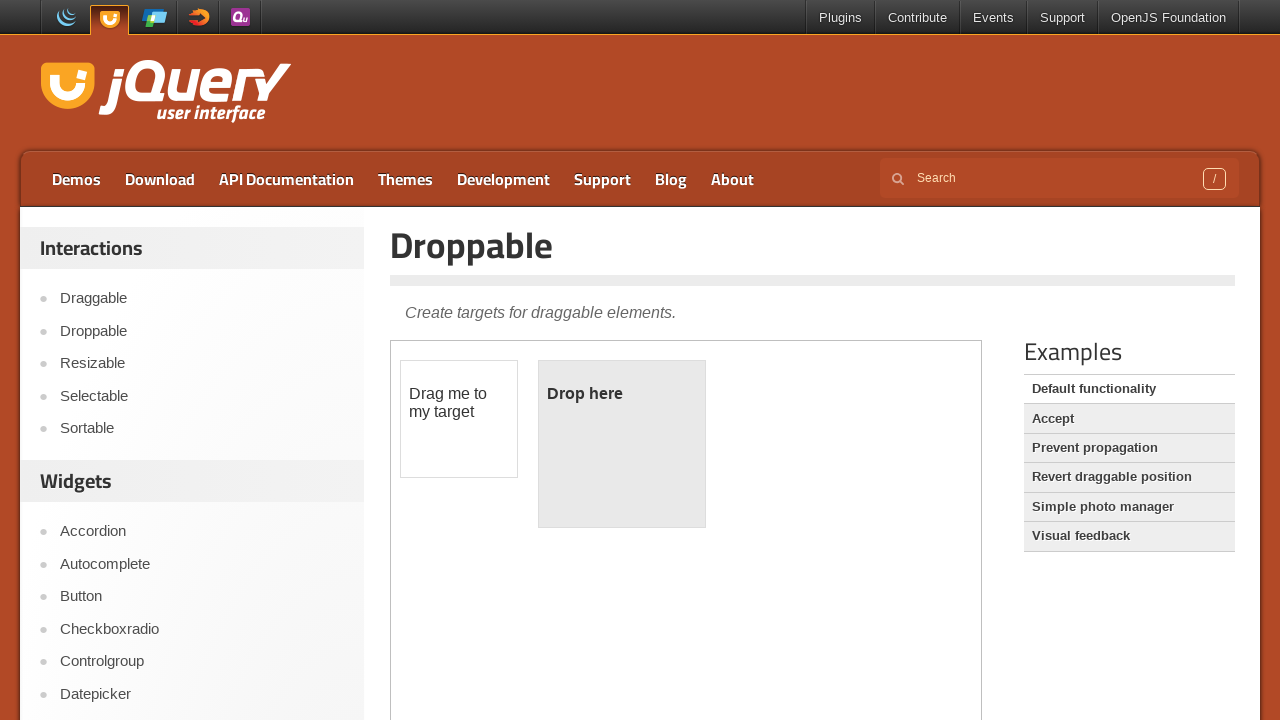

Located iframe containing the droppable demo
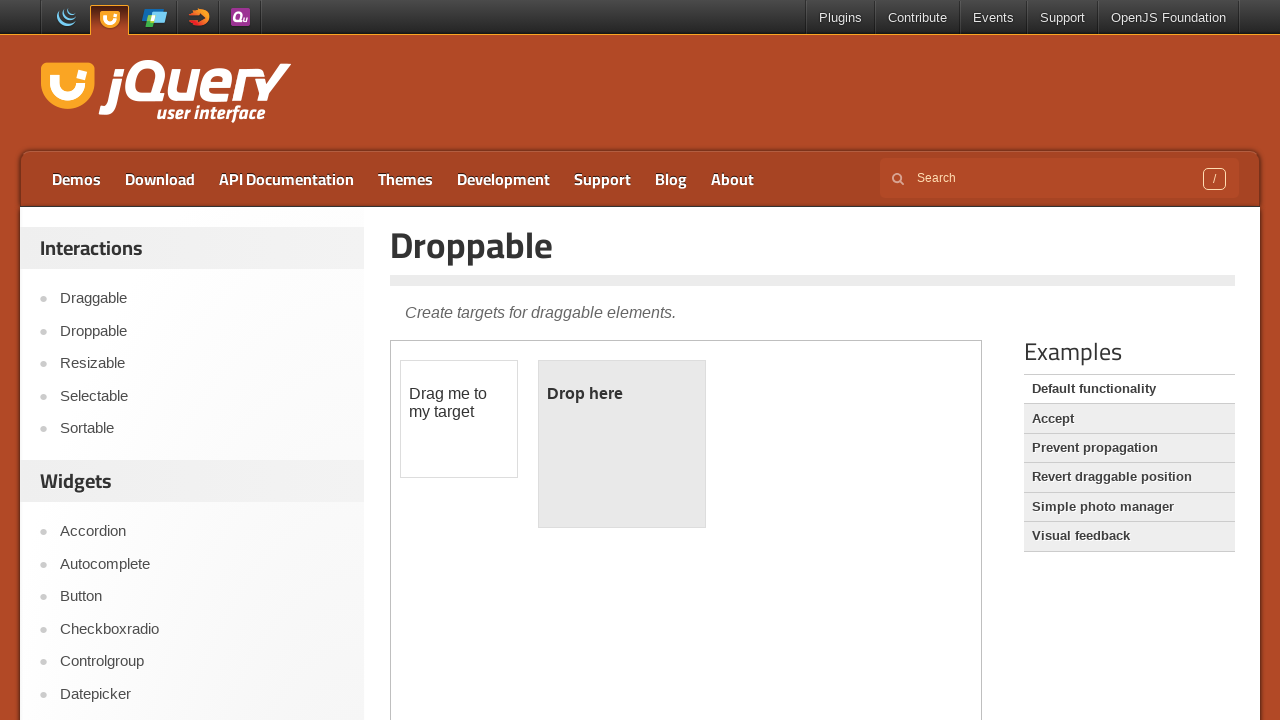

Located draggable element within iframe
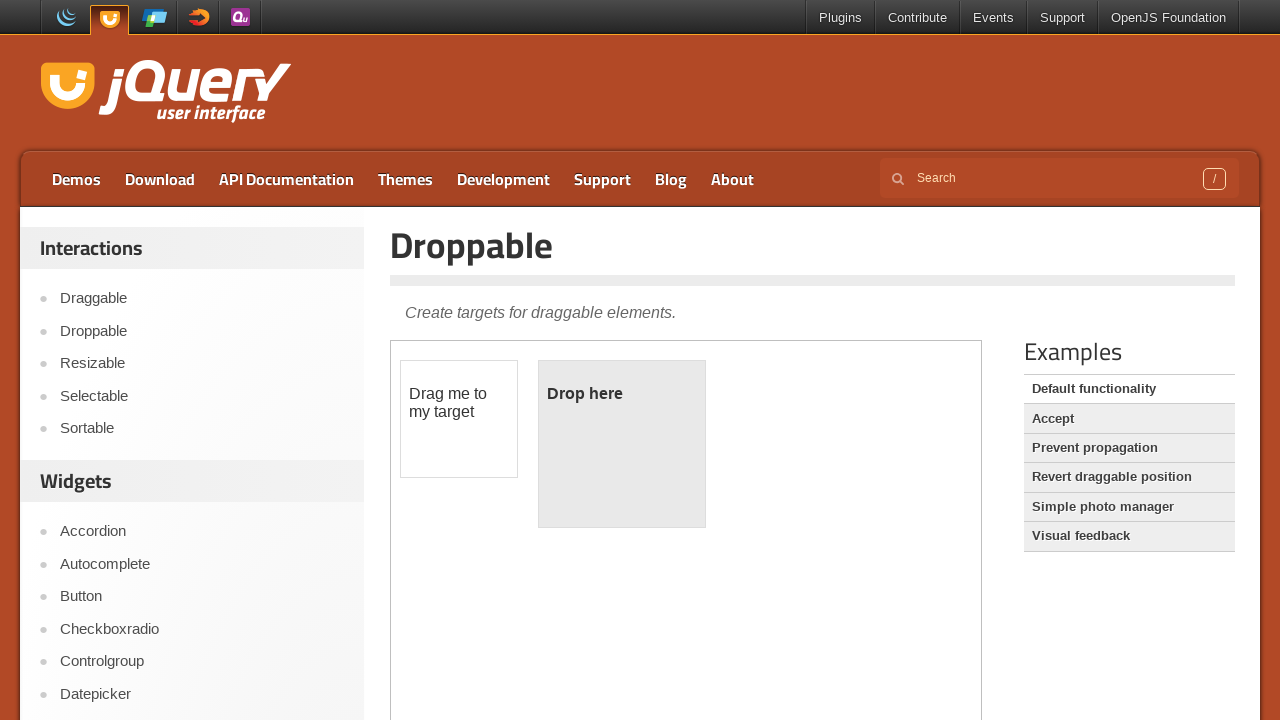

Located droppable element within iframe
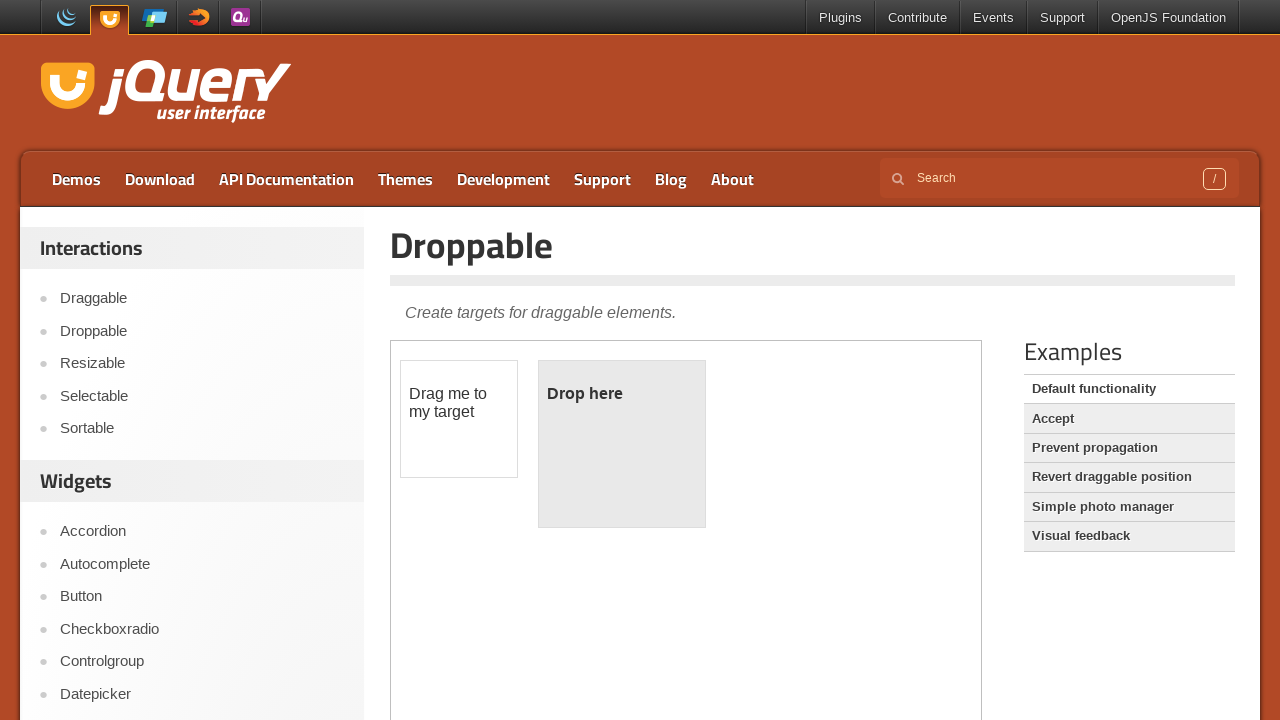

Performed drag-and-drop of draggable element to droppable element at (622, 444)
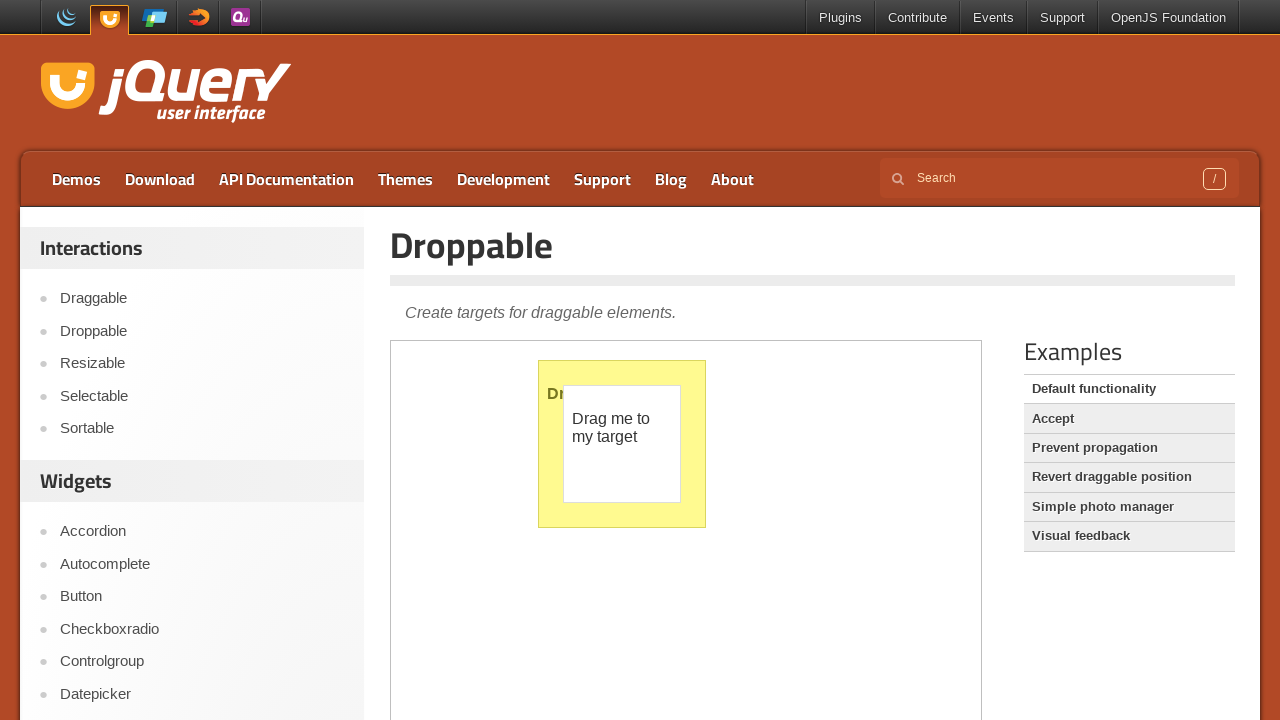

Clicked on Draggable link in main page navigation at (813, 311) on text=Draggable
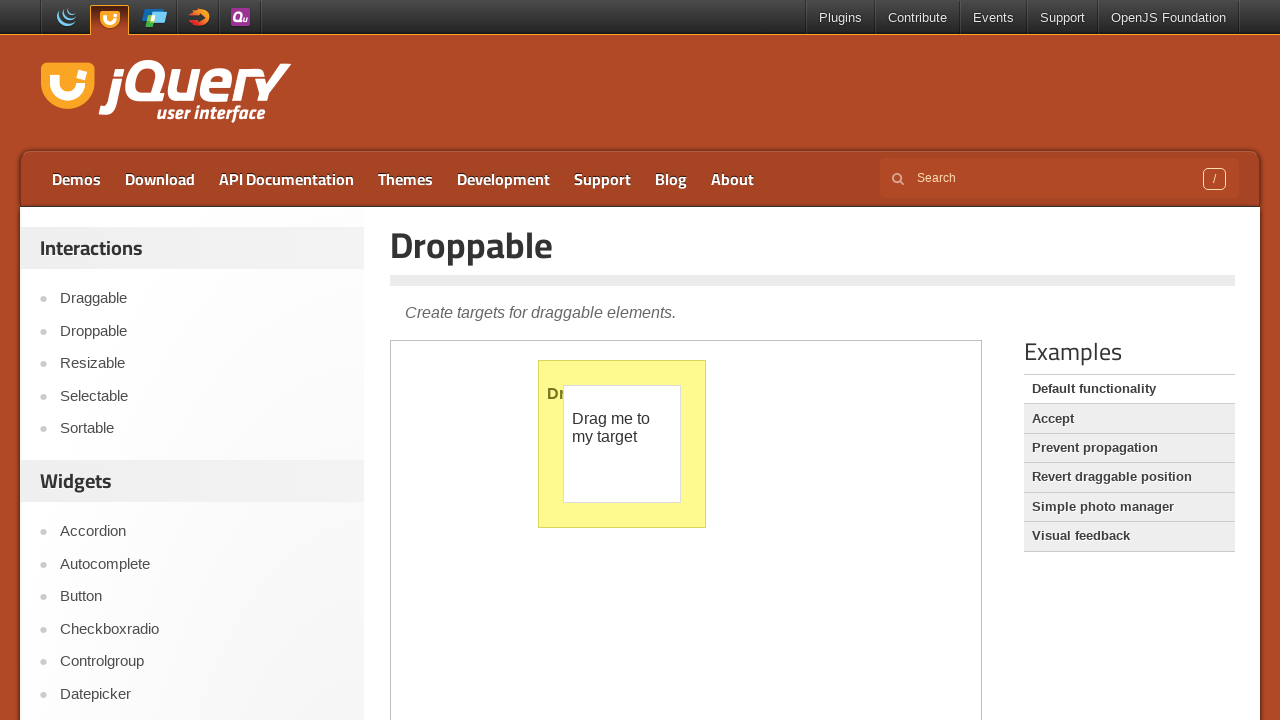

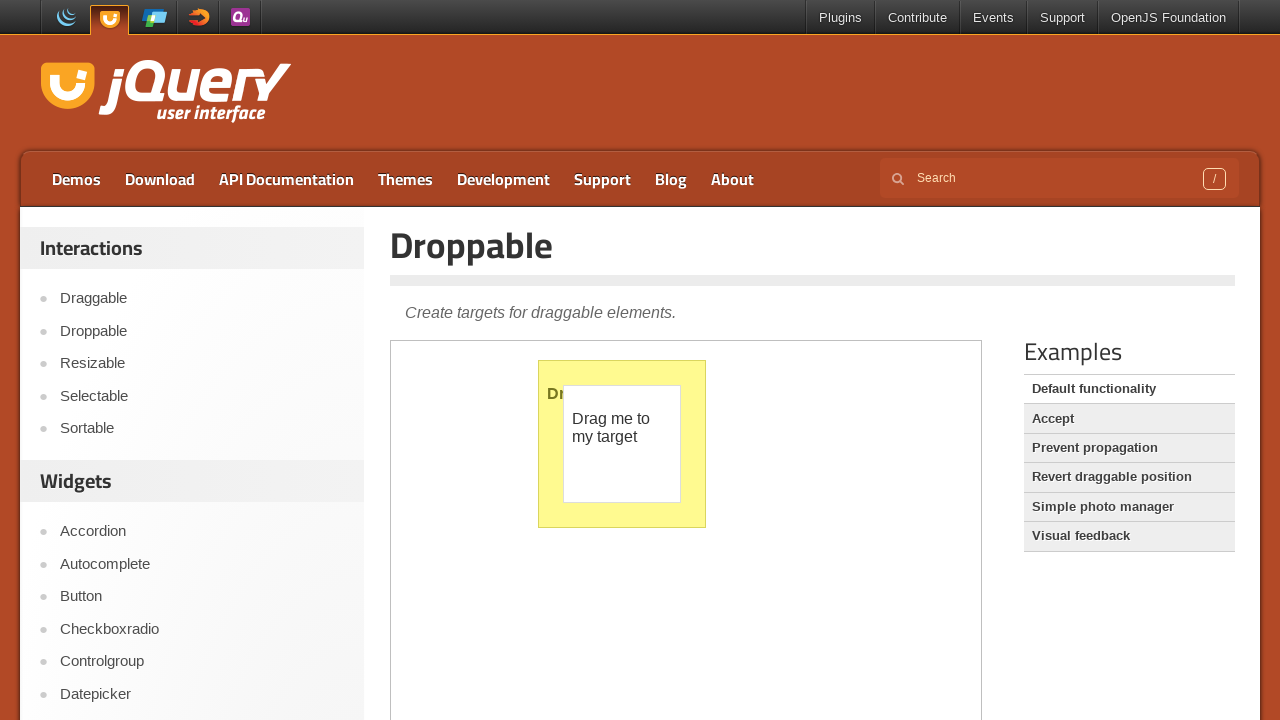